Tests changing product quantity by navigating to a product detail page, updating the quantity to 4, adding to cart, and verifying the quantity displays correctly in the cart.

Starting URL: https://automationexercise.com

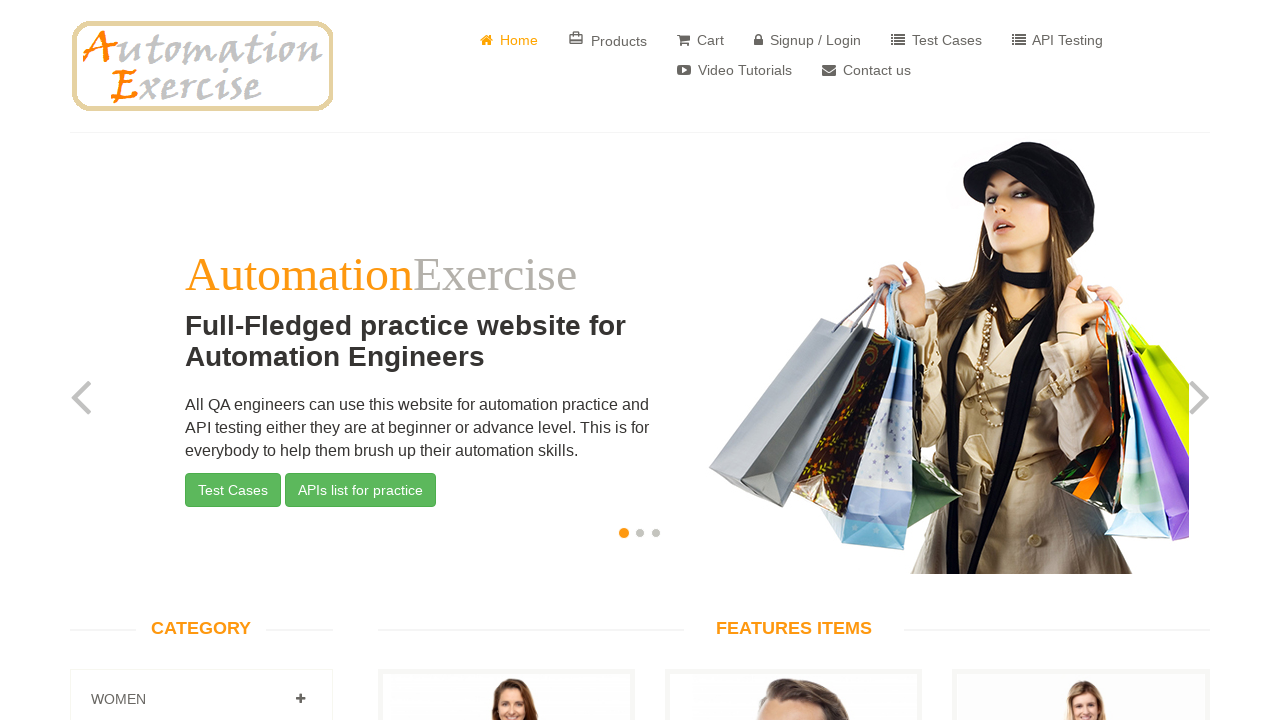

Clicked on Products button to navigate to products page at (608, 40) on a[href='/products']
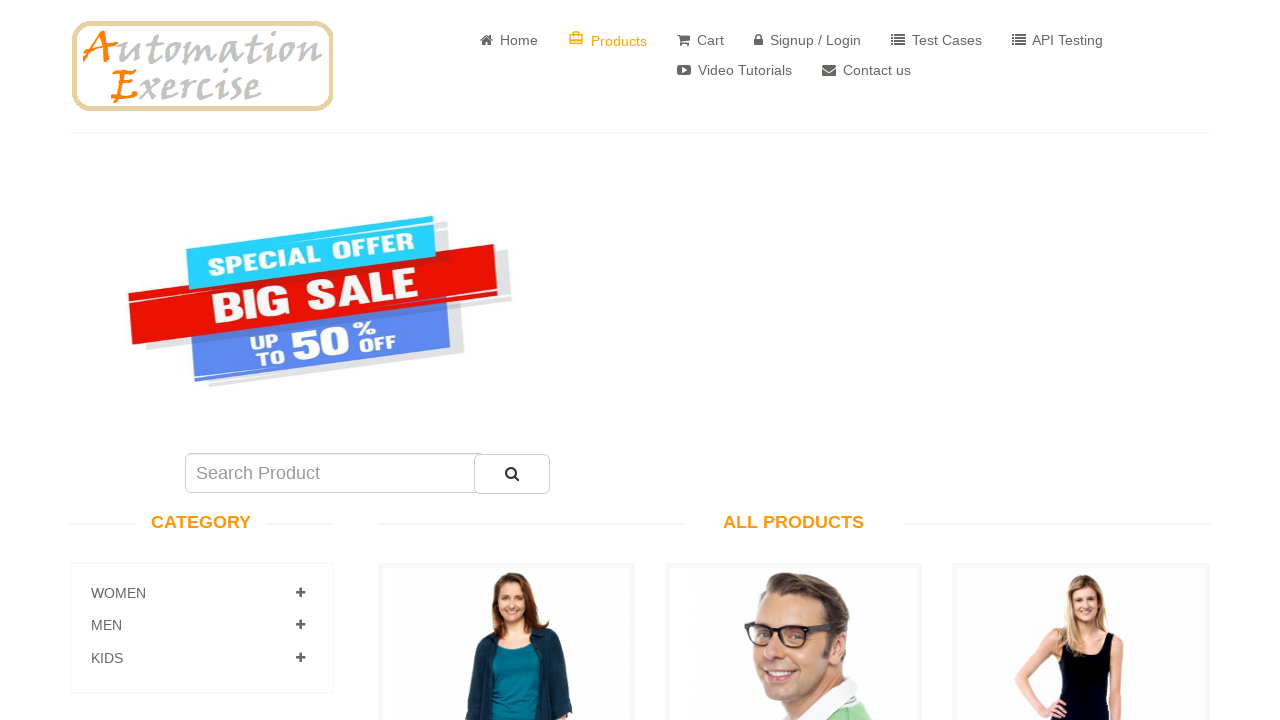

Products page loaded with features items visible
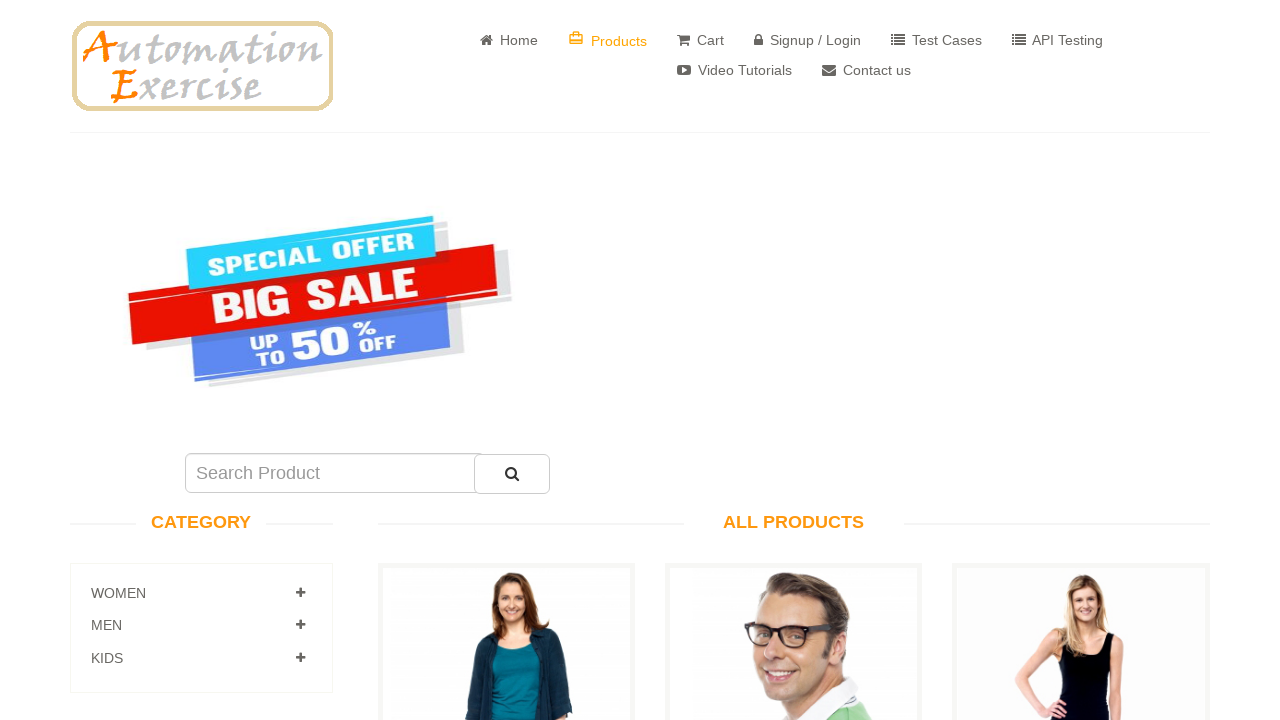

Clicked on first product to view product details at (506, 361) on a[href='/product_details/1']
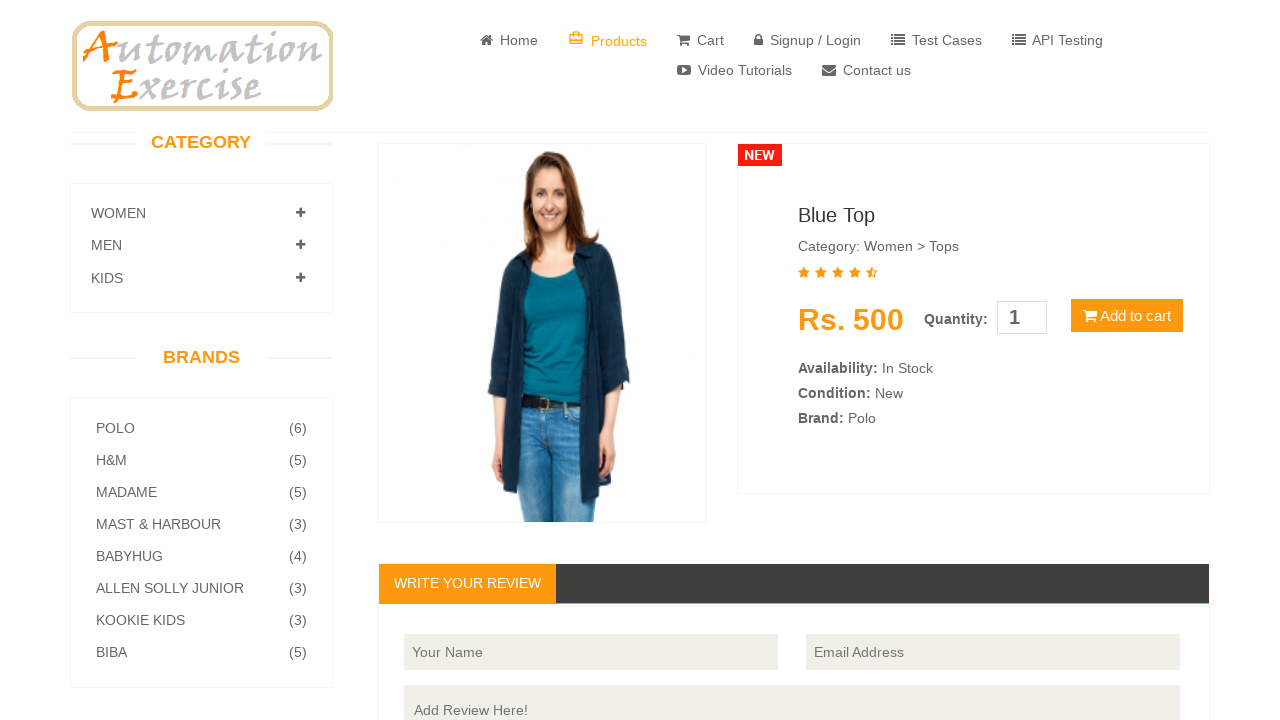

Product detail page loaded with product information visible
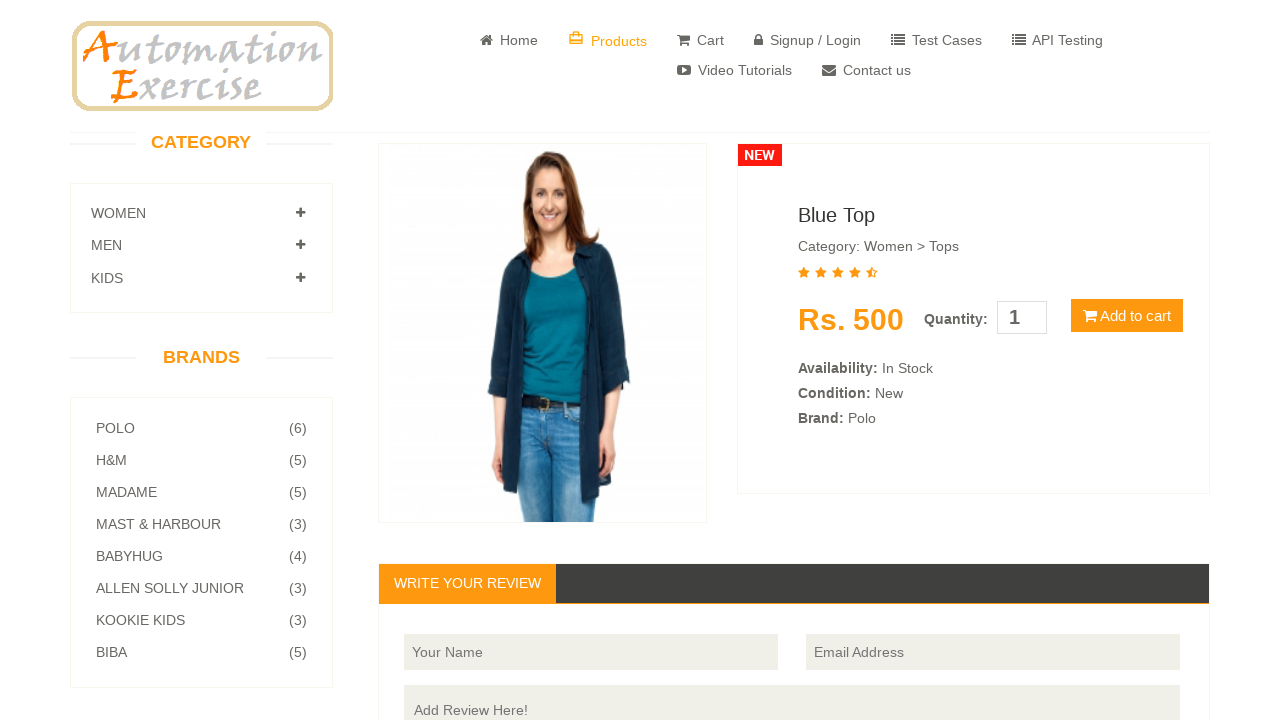

Changed product quantity to 4 on #quantity
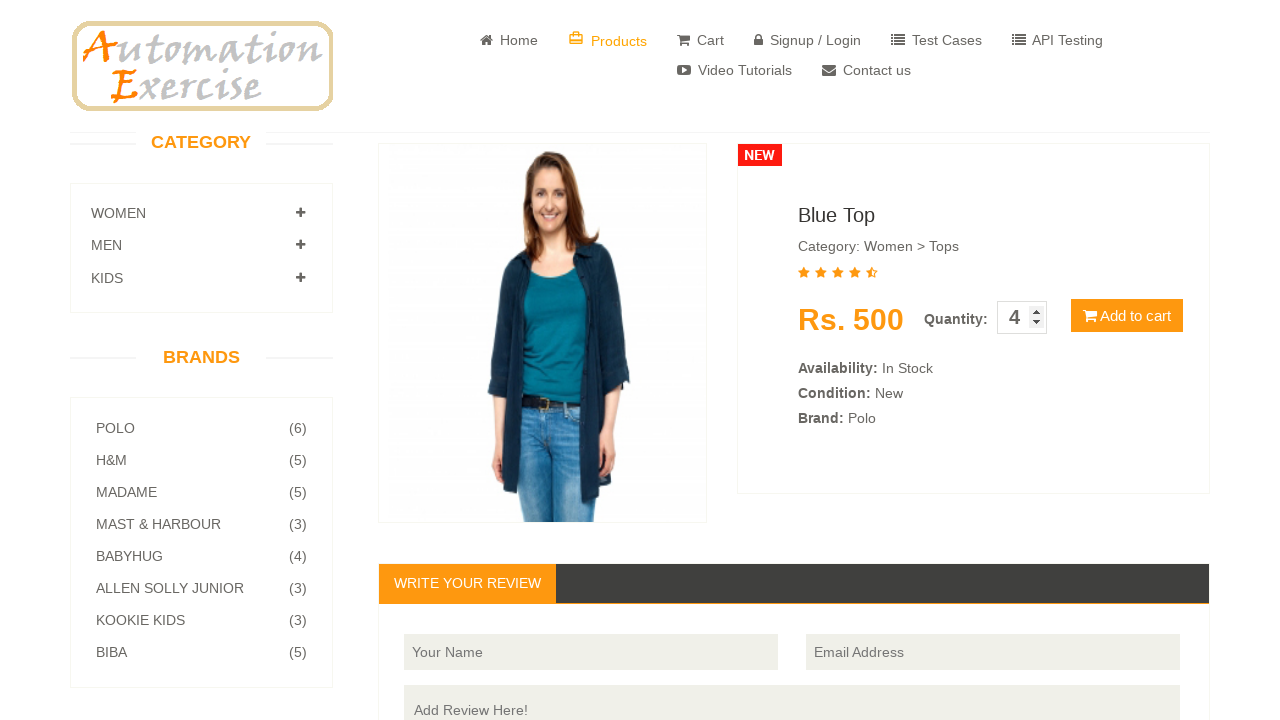

Clicked 'Add to cart' button to add product with quantity 4 to cart at (1127, 316) on button:has-text('Add to cart')
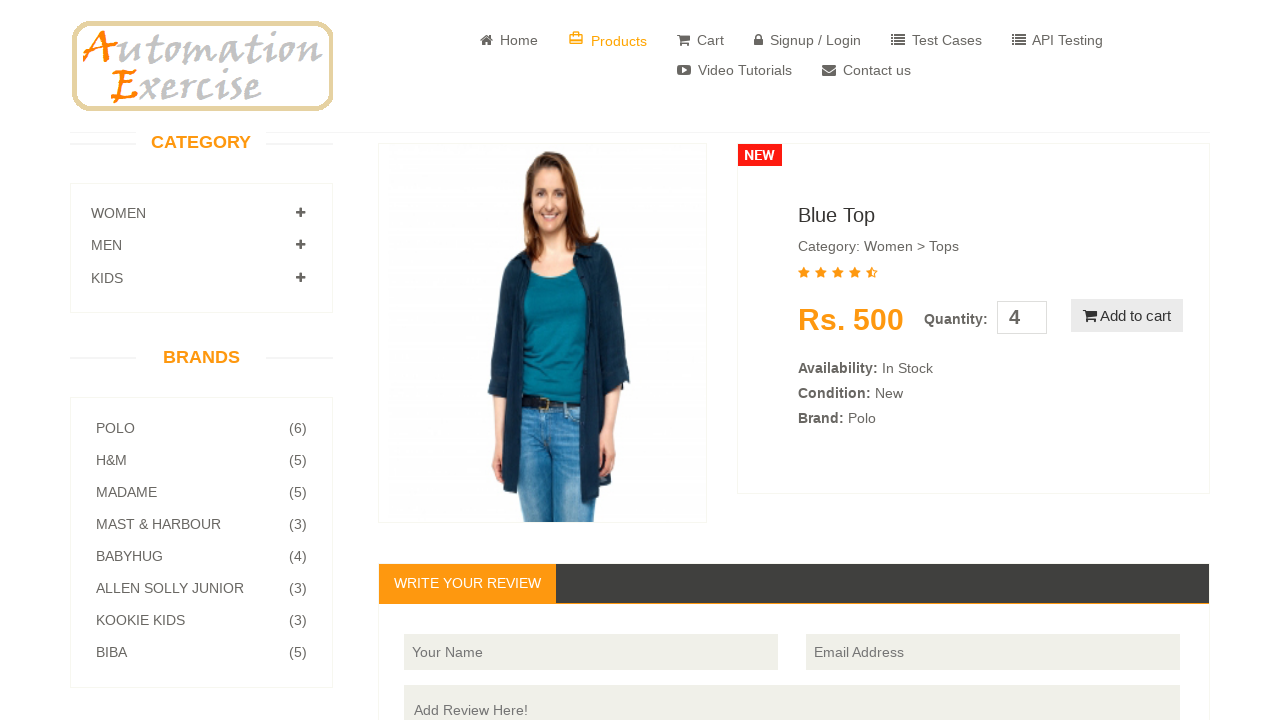

Clicked 'View Cart' link to navigate to shopping cart at (640, 242) on a[href='/view_cart']:has-text('View Cart')
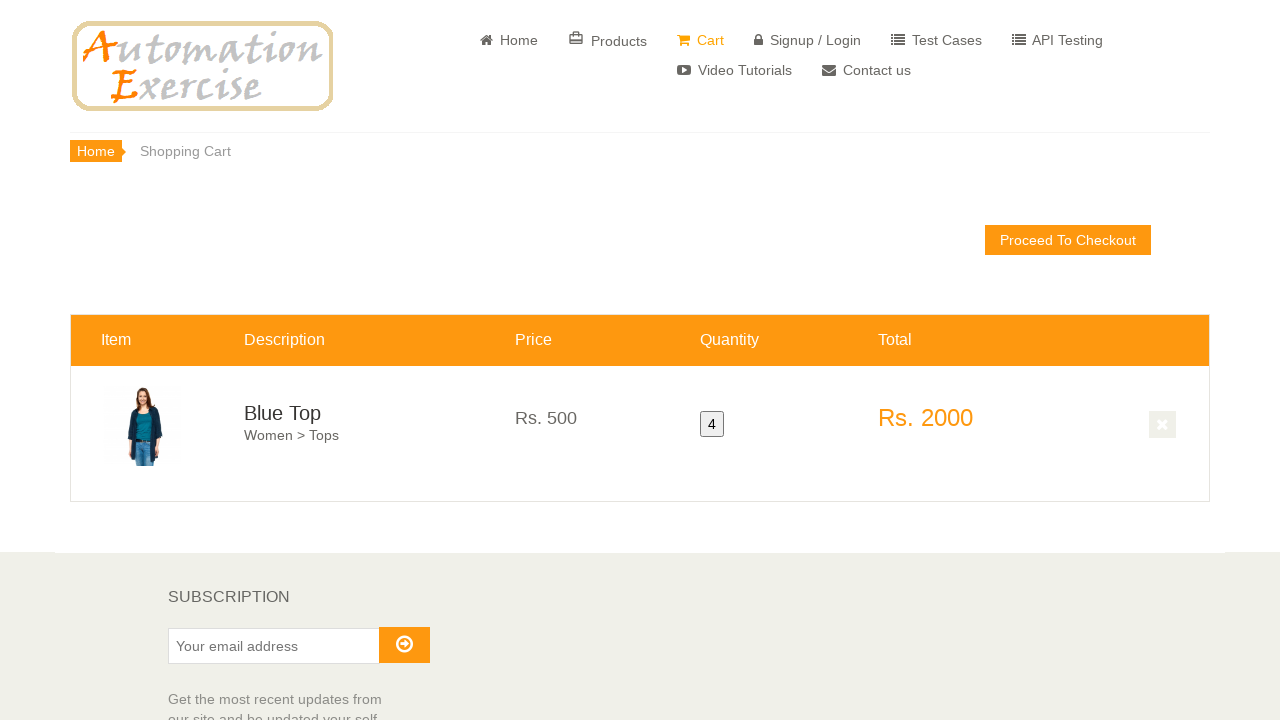

Verified product quantity displays as 4 in the cart
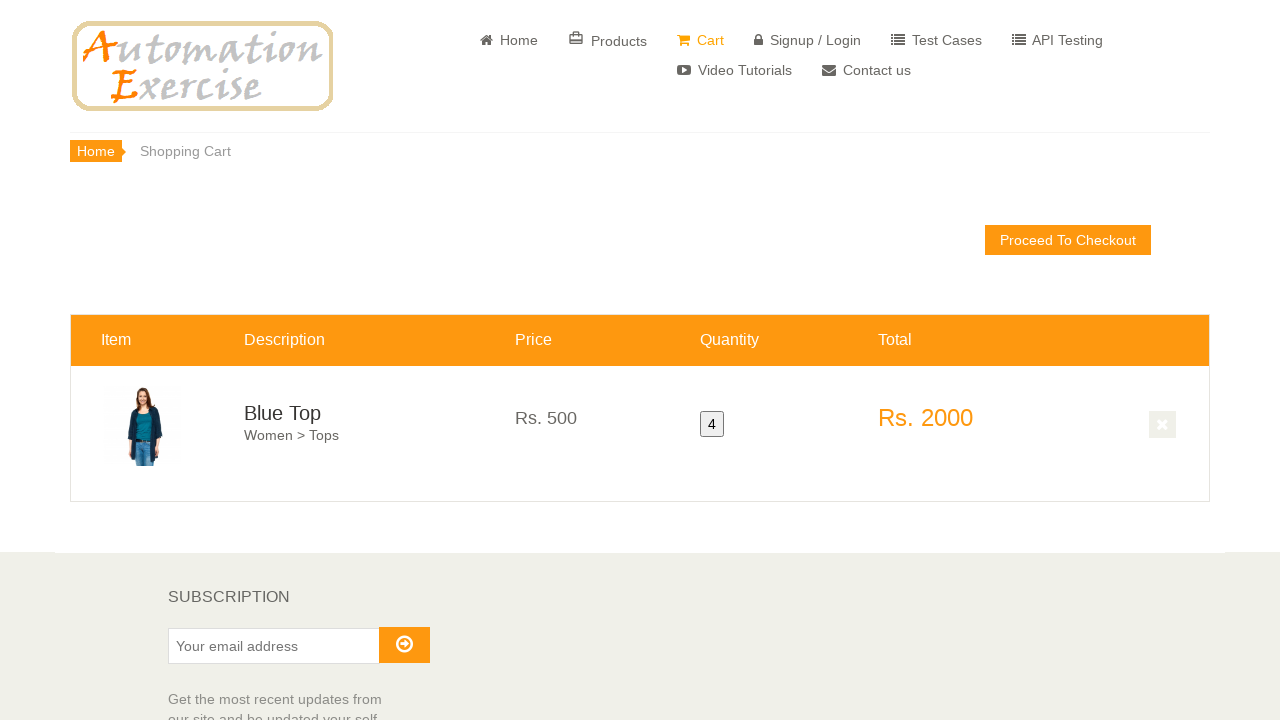

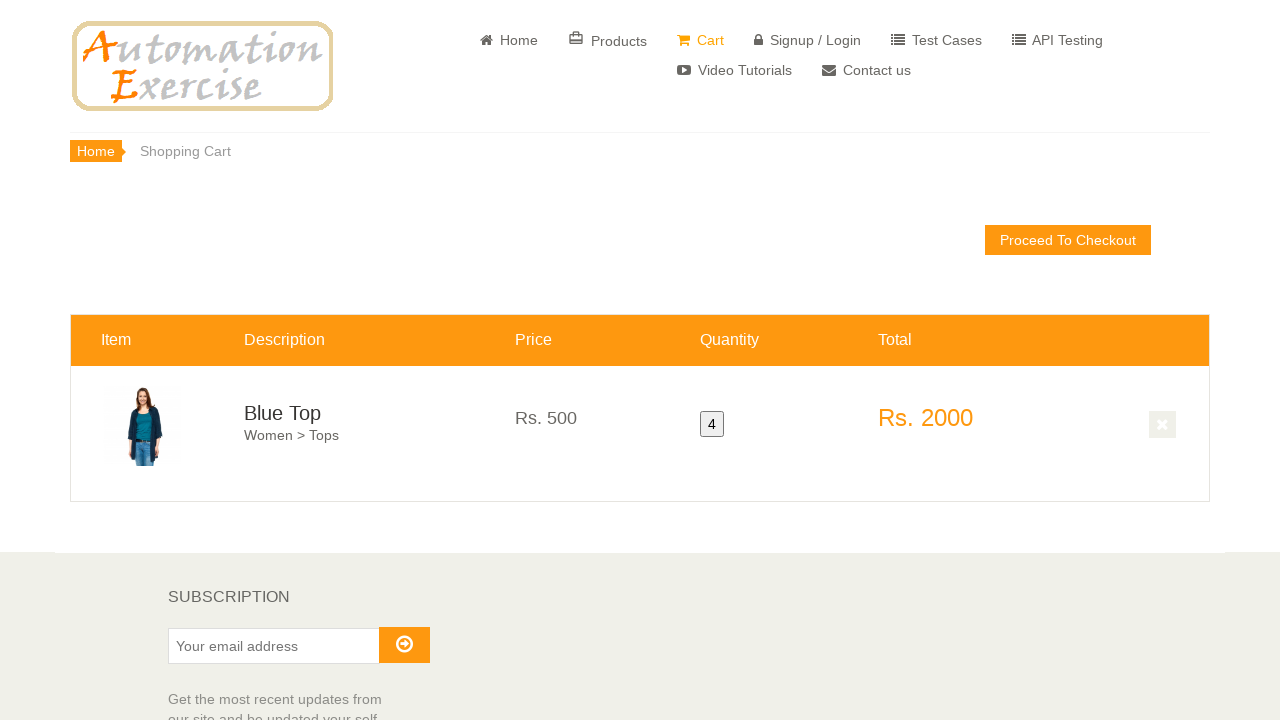